Tests interaction with a challenging DOM by clicking three different styled buttons and reading table data

Starting URL: http://the-internet.herokuapp.com/challenging_dom

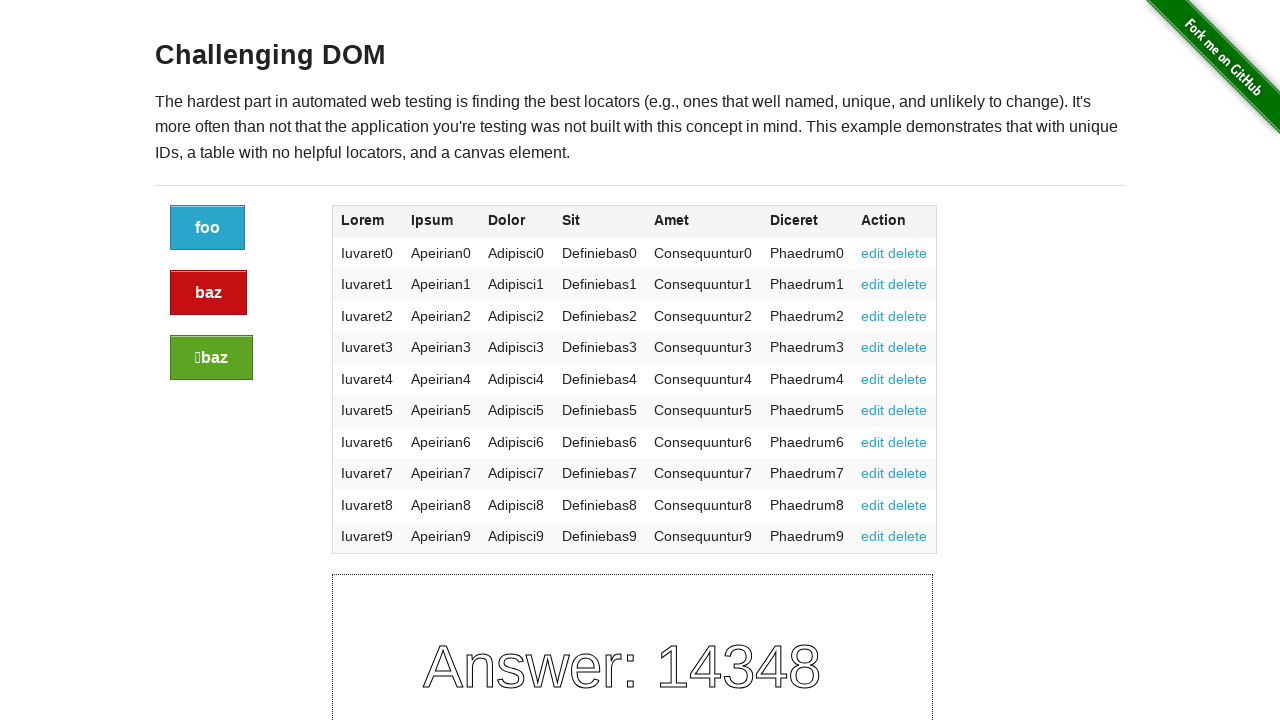

Clicked the first button with default style at (208, 228) on xpath=//a[@class='button']
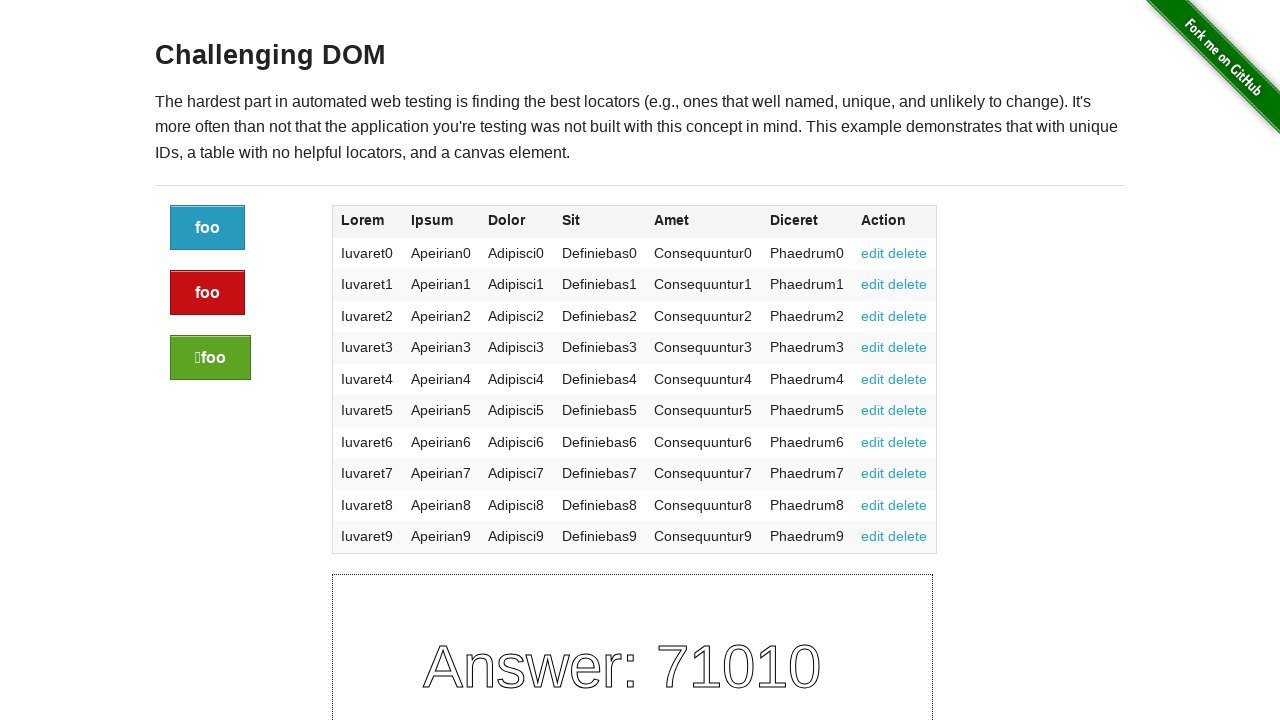

Clicked the alert button at (208, 293) on xpath=//a[@class='button alert']
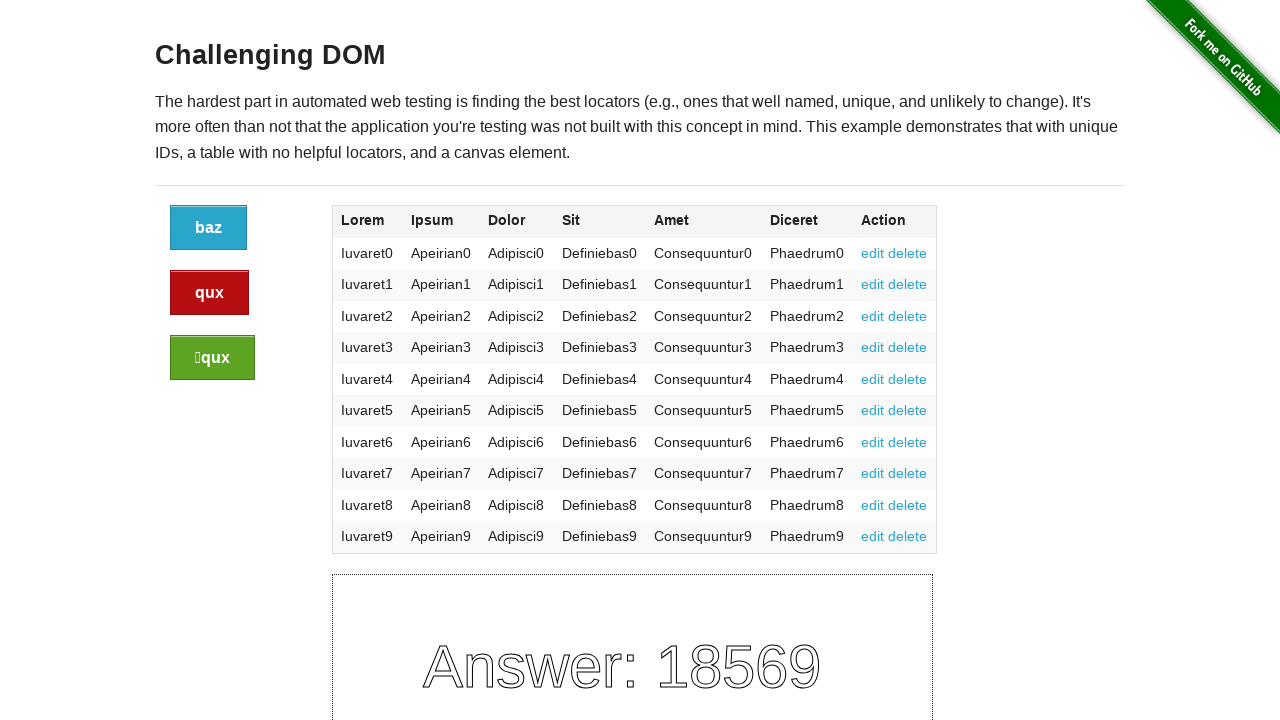

Clicked the success button at (212, 358) on xpath=//a[@class='button success']
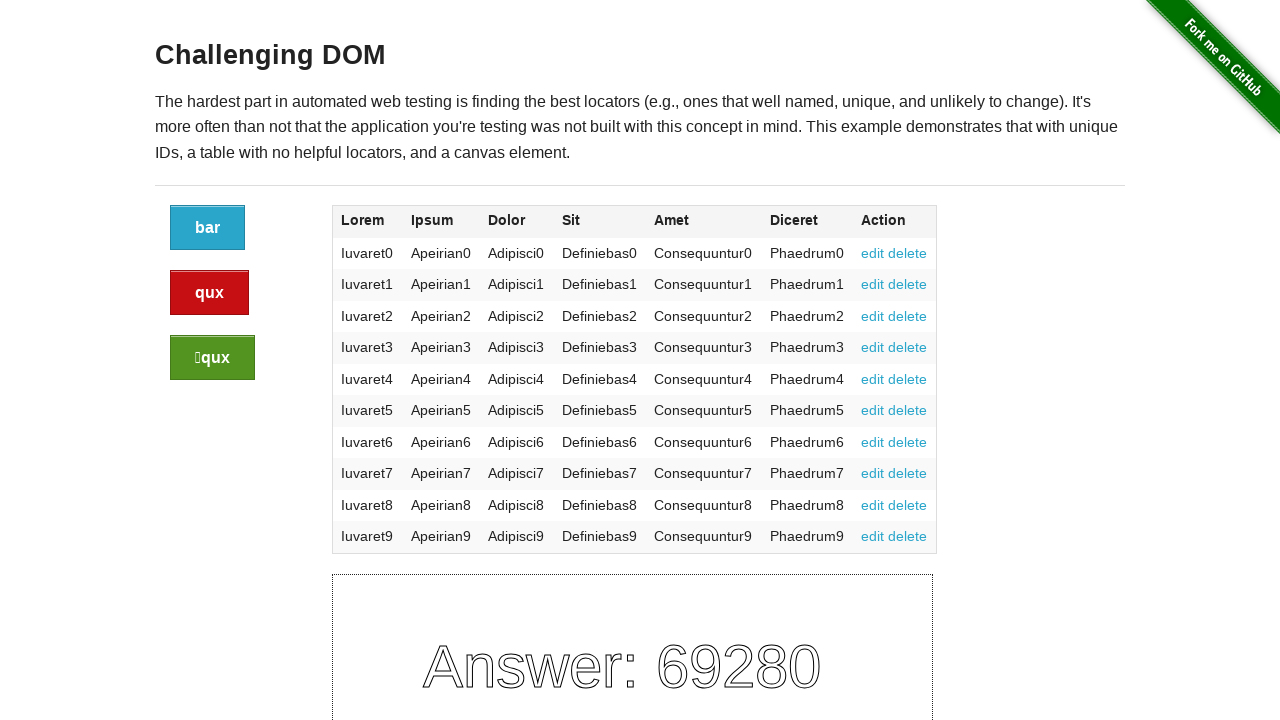

Table rows loaded and are visible
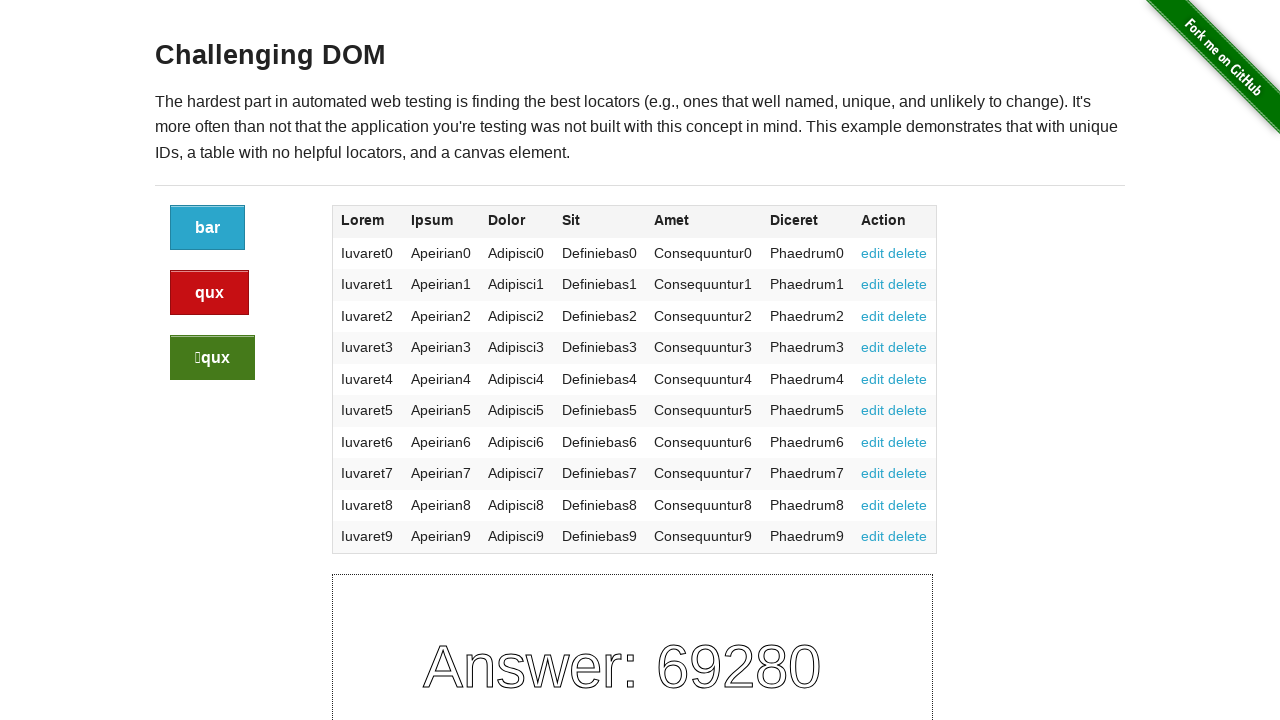

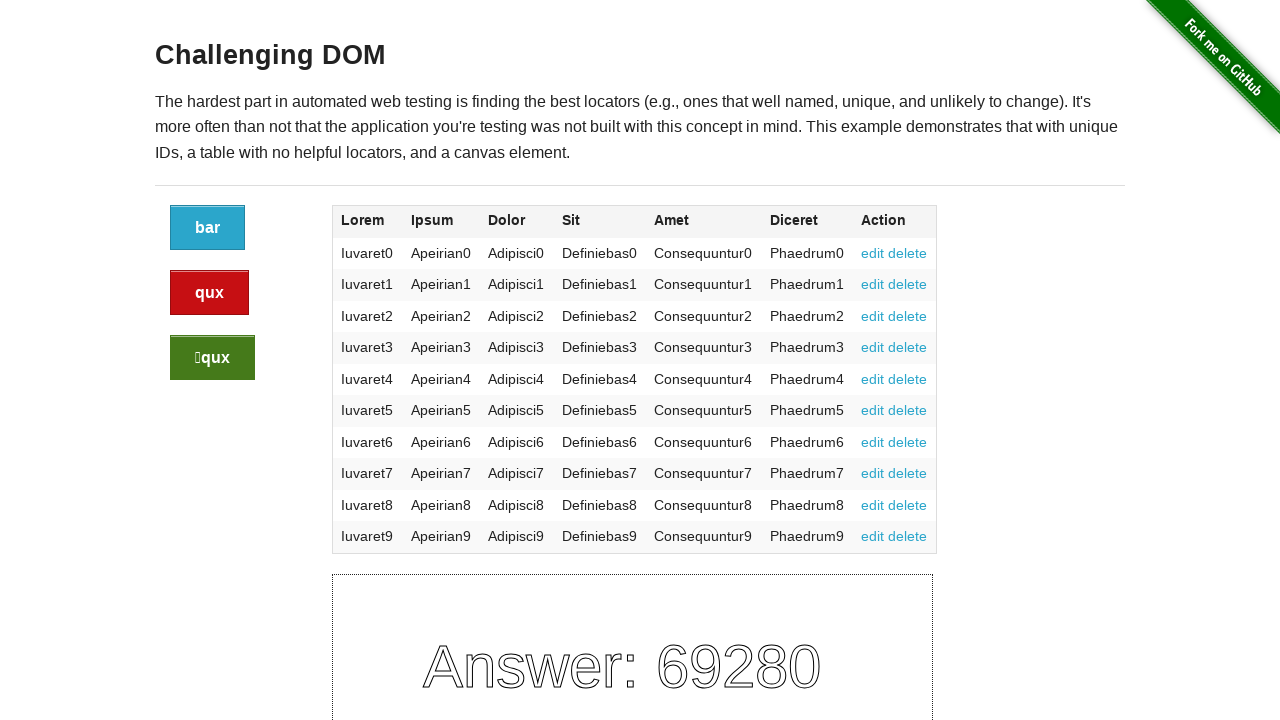